Tests radio button selection functionality by clicking a radio button and verifying its selection

Starting URL: https://rahulshettyacademy.com/AutomationPractice/

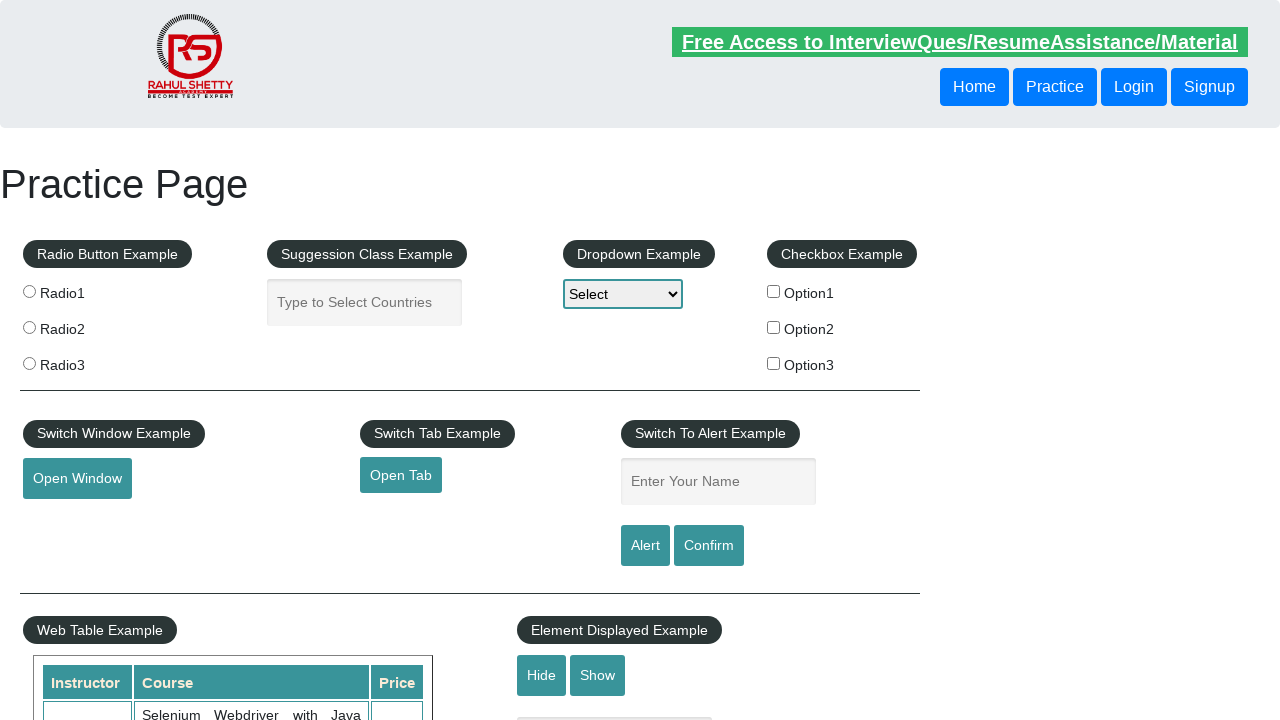

Waited for primary button to load on the page
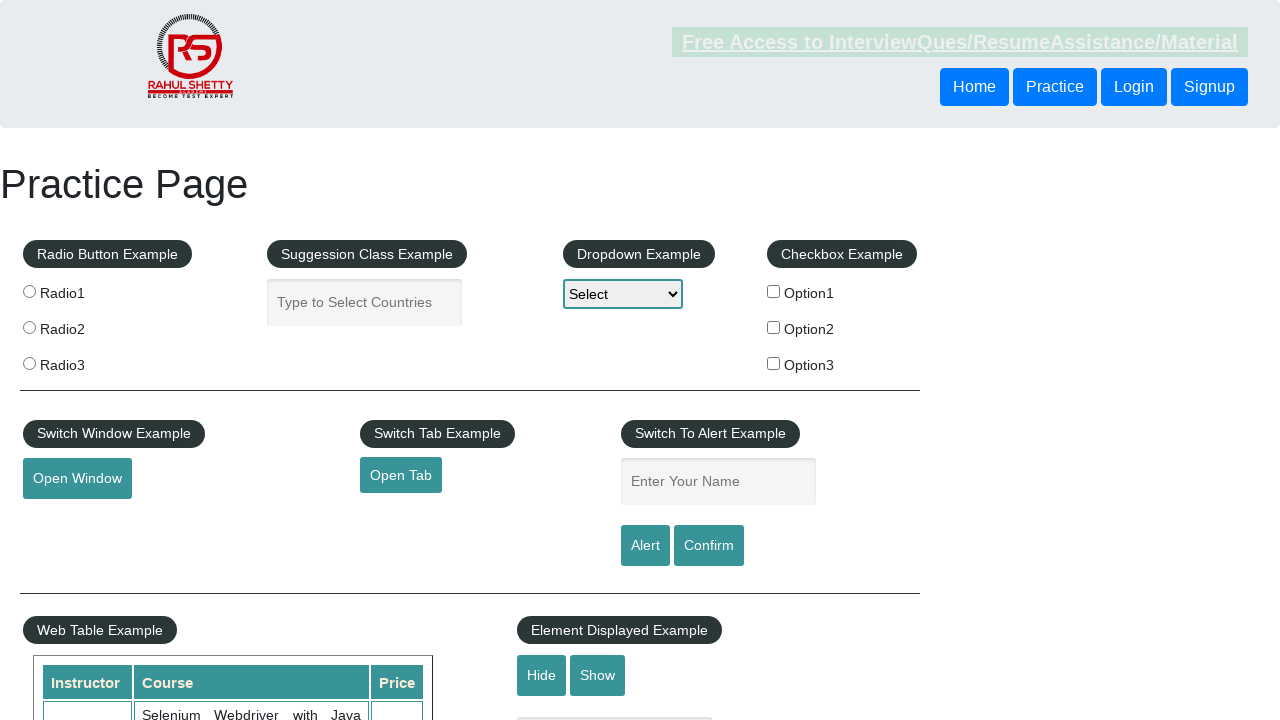

Clicked radio button with value 'radio2' at (29, 327) on input[value='radio2']
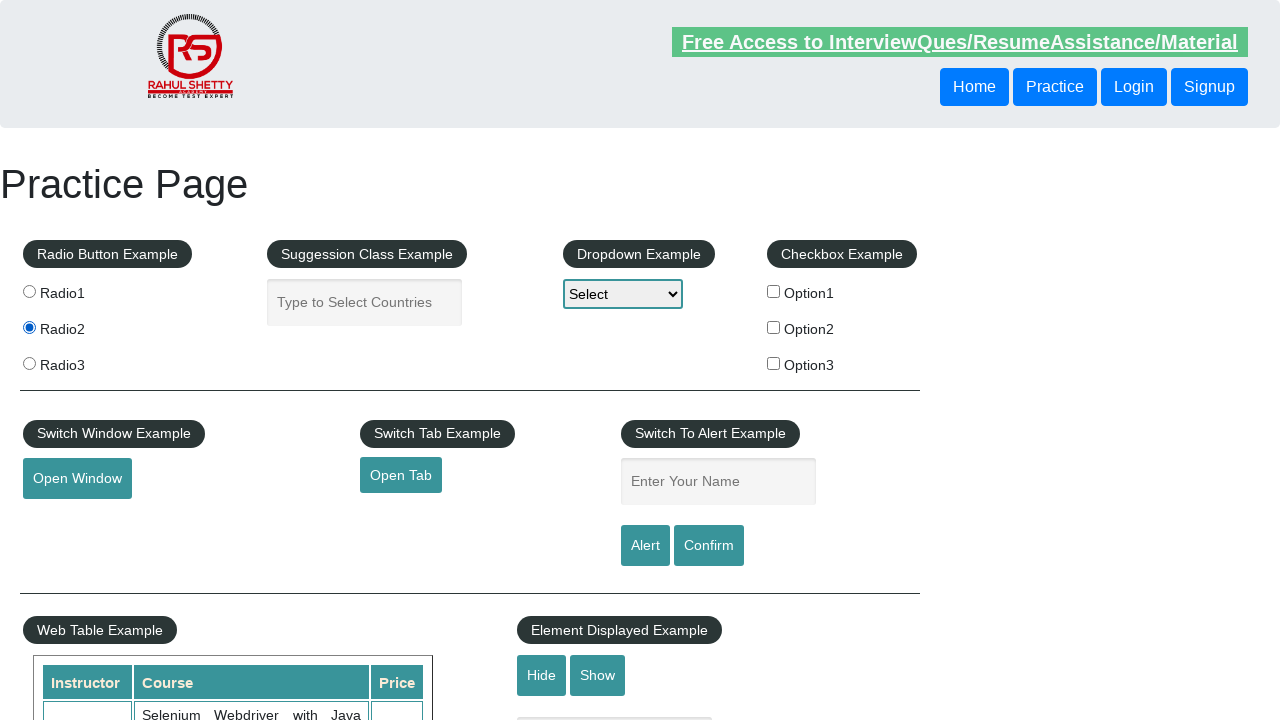

Verified radio button label for 'radio2' is visible
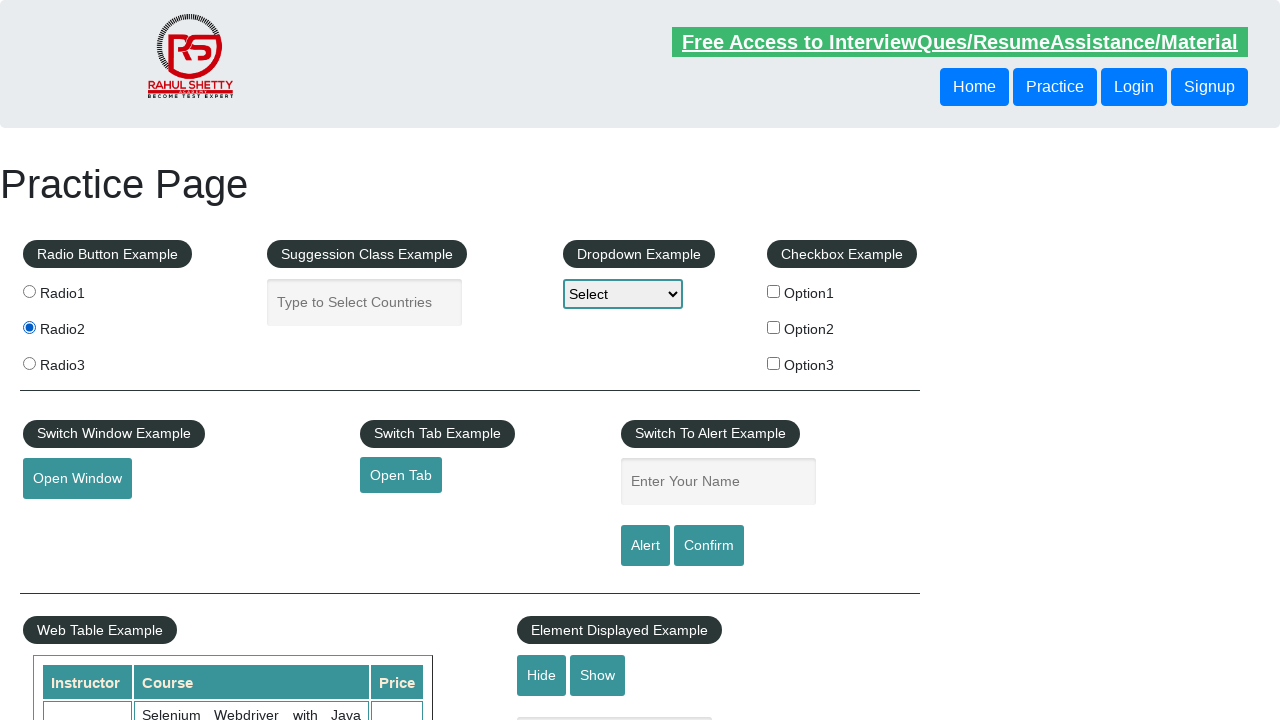

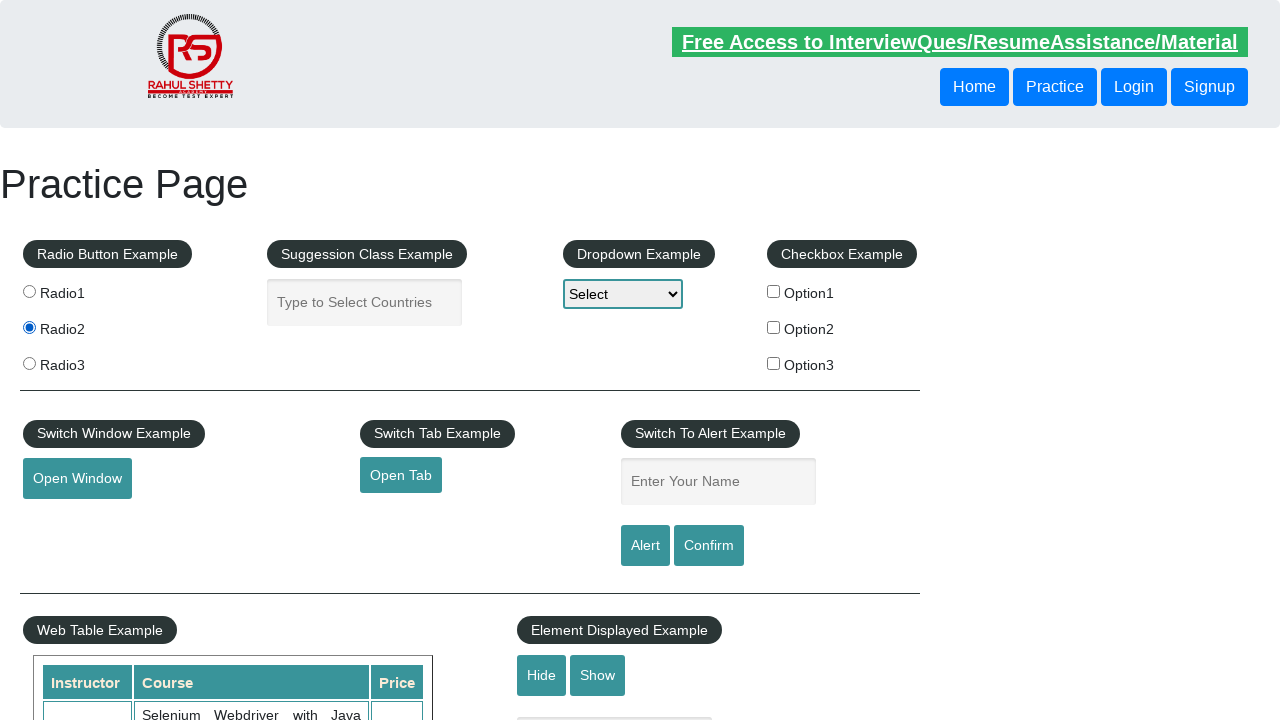